Tests sorting a numeric column (Due) in descending order by clicking the column header twice and verifying the values are sorted in reverse order.

Starting URL: http://the-internet.herokuapp.com/tables

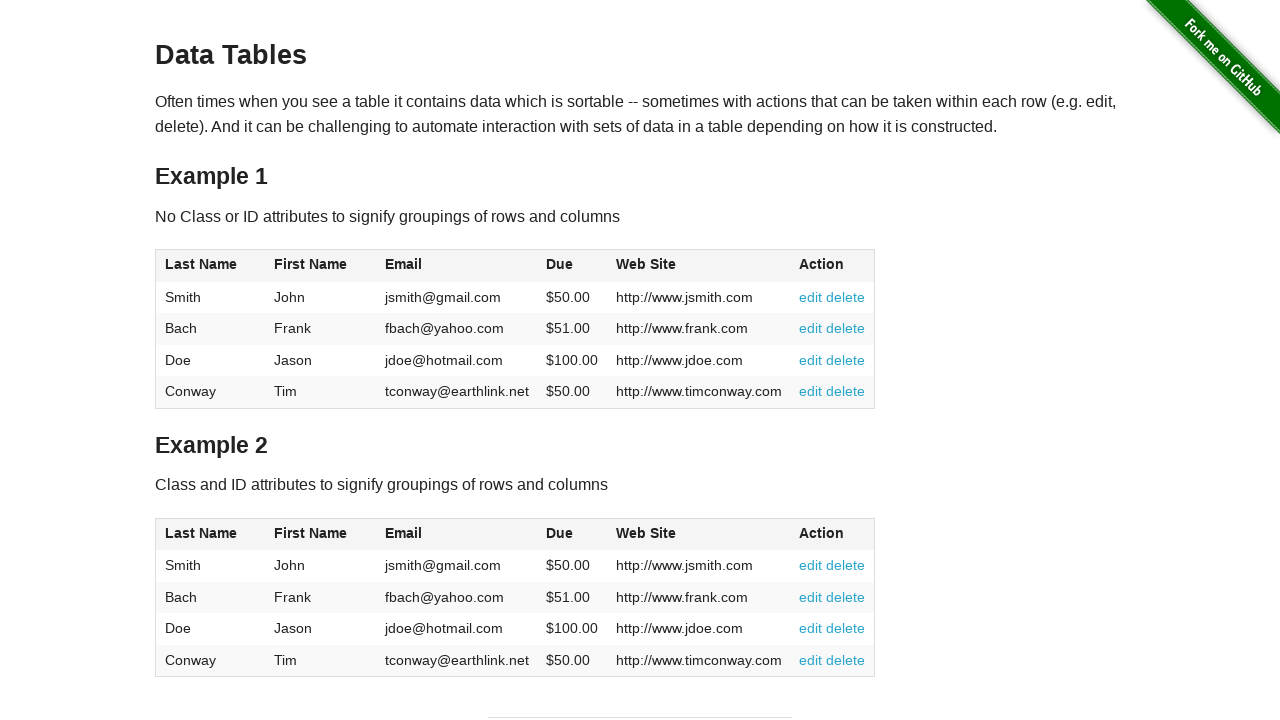

Clicked Due column header first time for ascending sort at (572, 266) on #table1 thead tr th:nth-child(4)
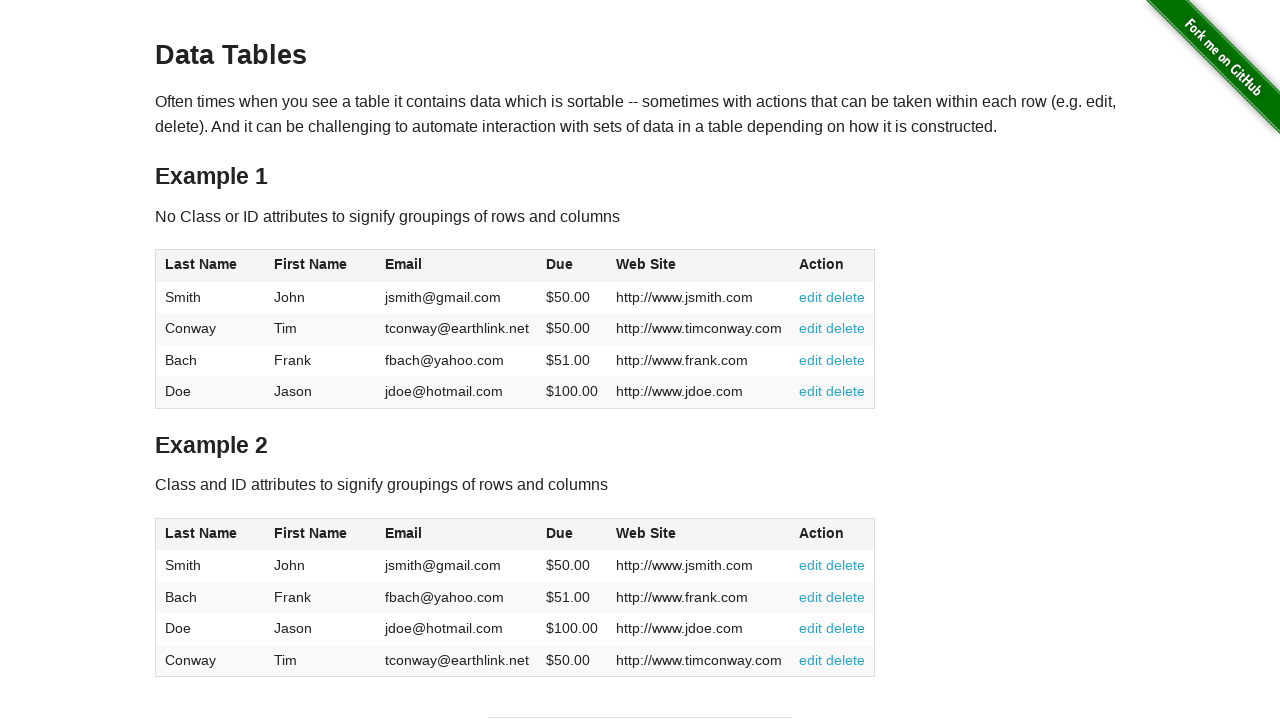

Clicked Due column header second time for descending sort at (572, 266) on #table1 thead tr th:nth-child(4)
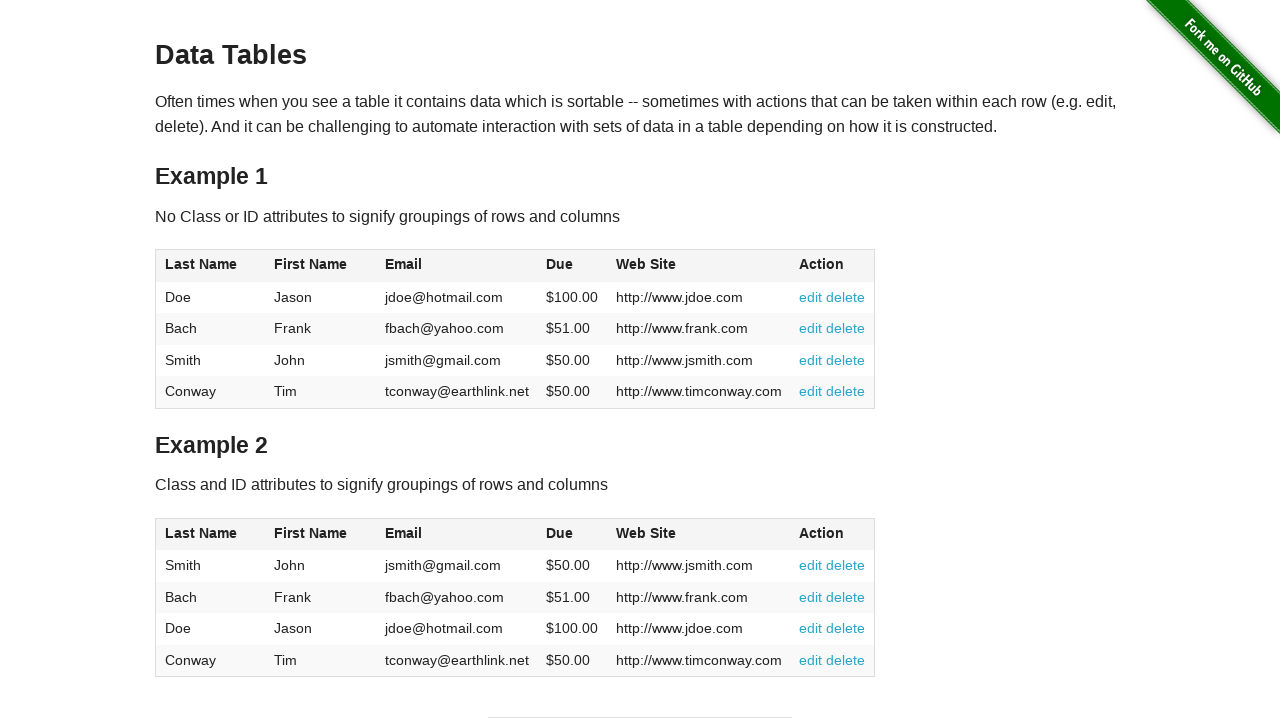

Waited for Due column data to load
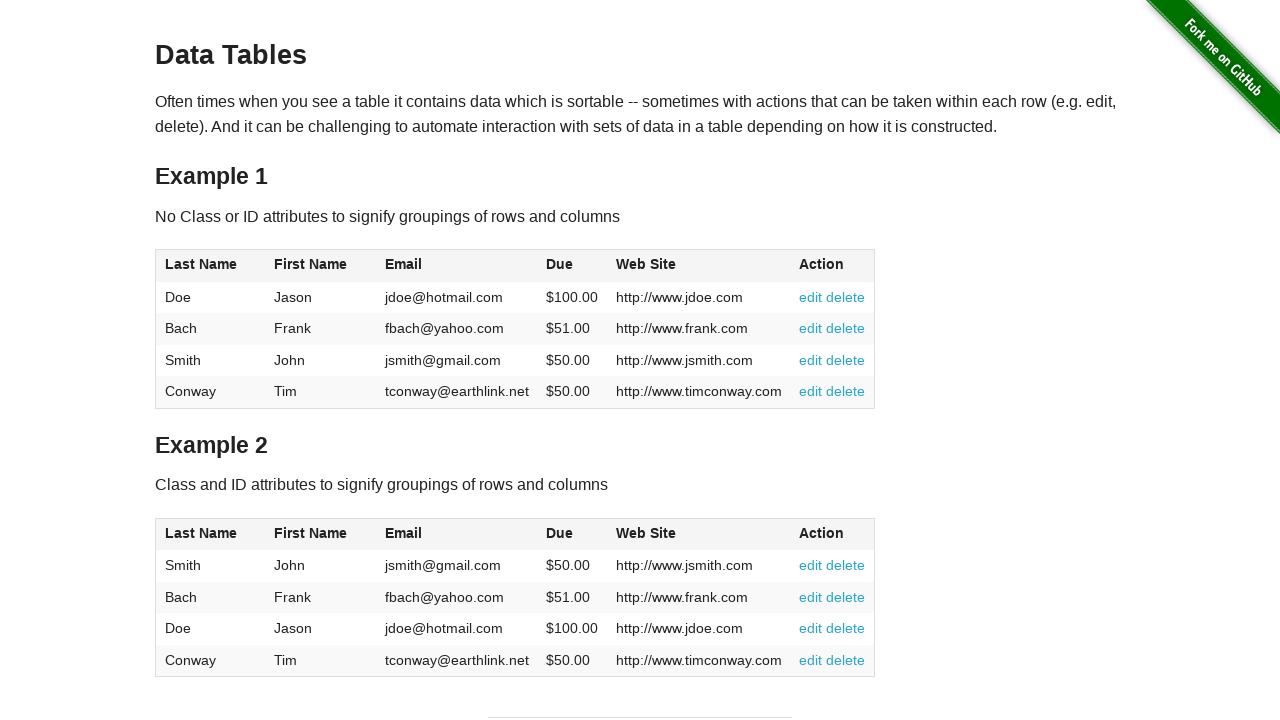

Retrieved all Due column elements from table
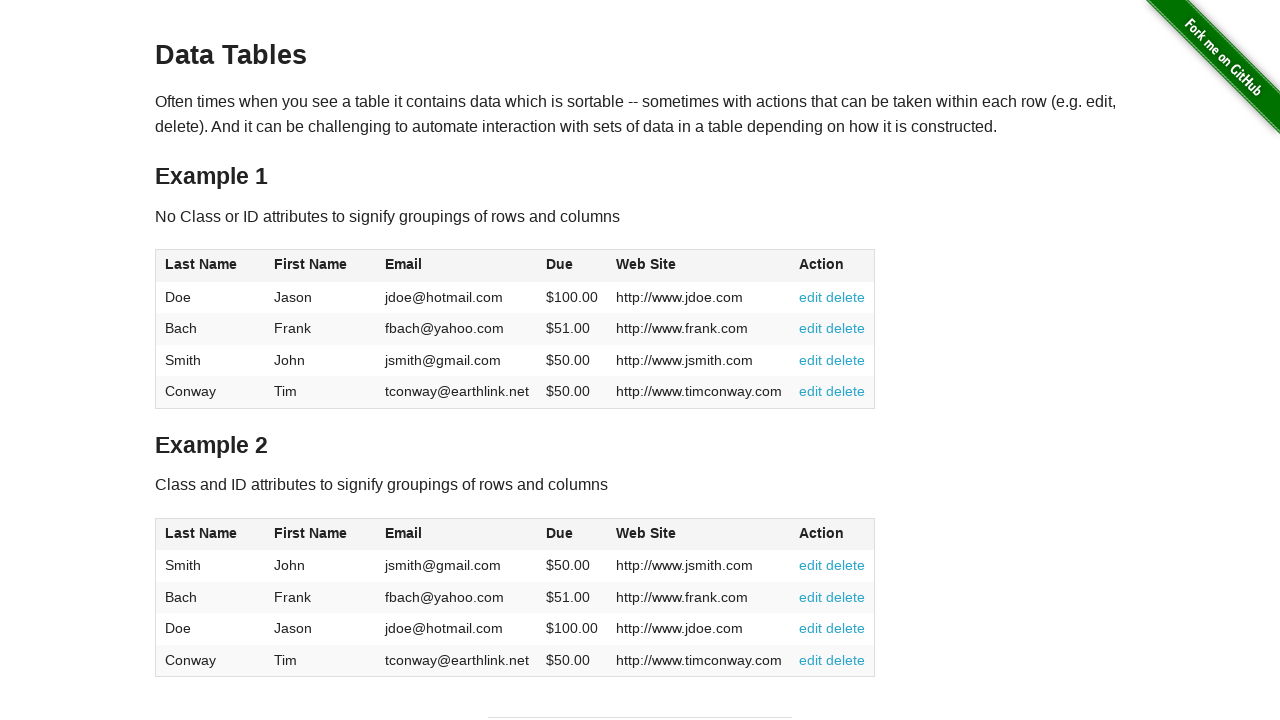

Extracted and converted Due values to floats
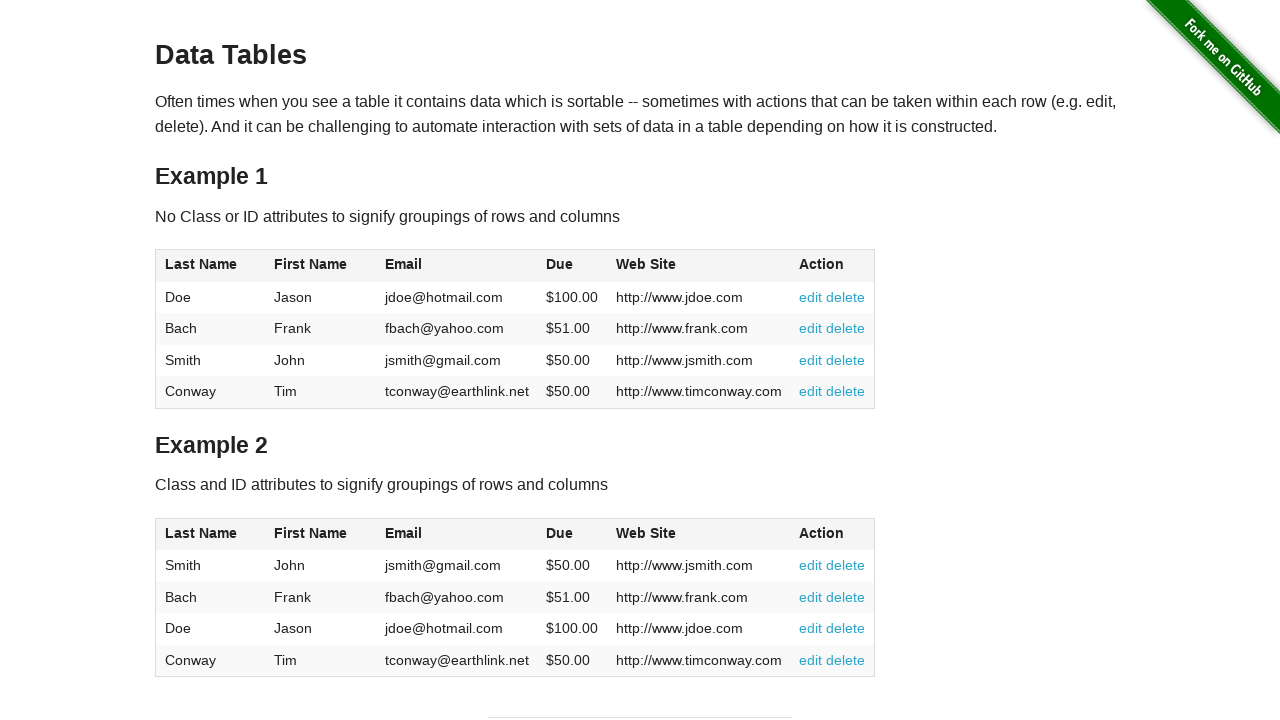

Verified Due column is sorted in descending order
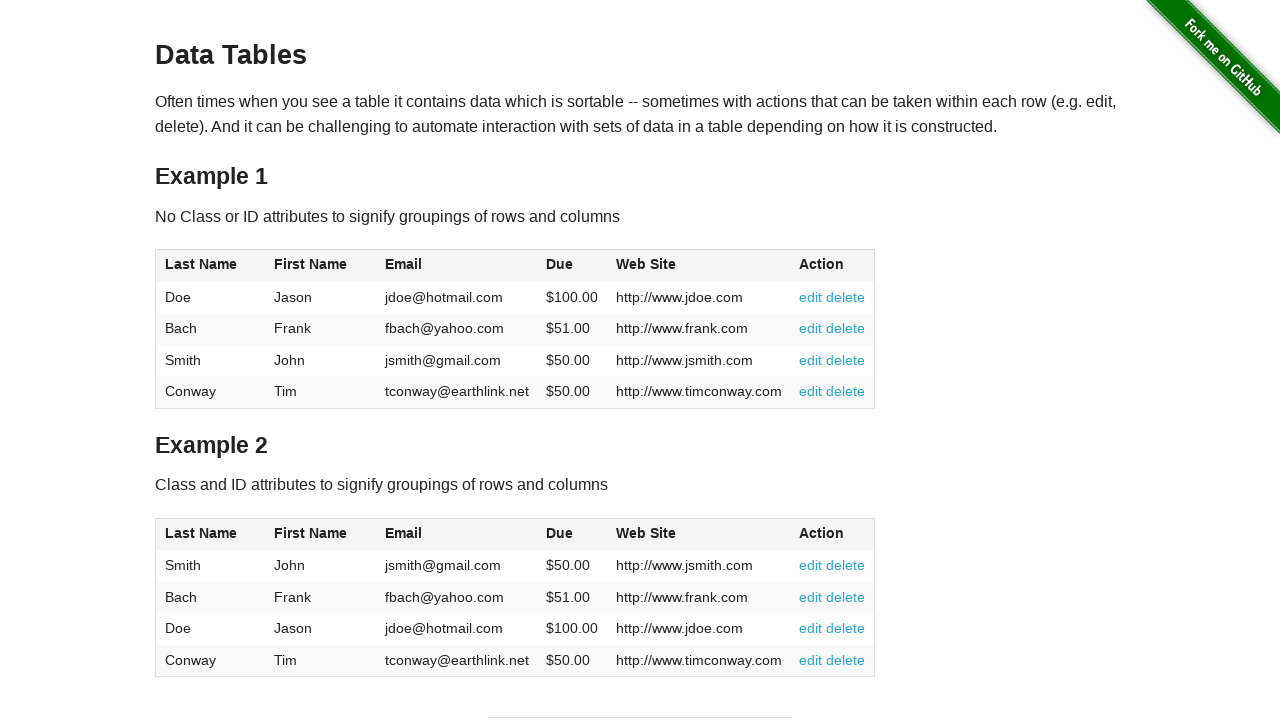

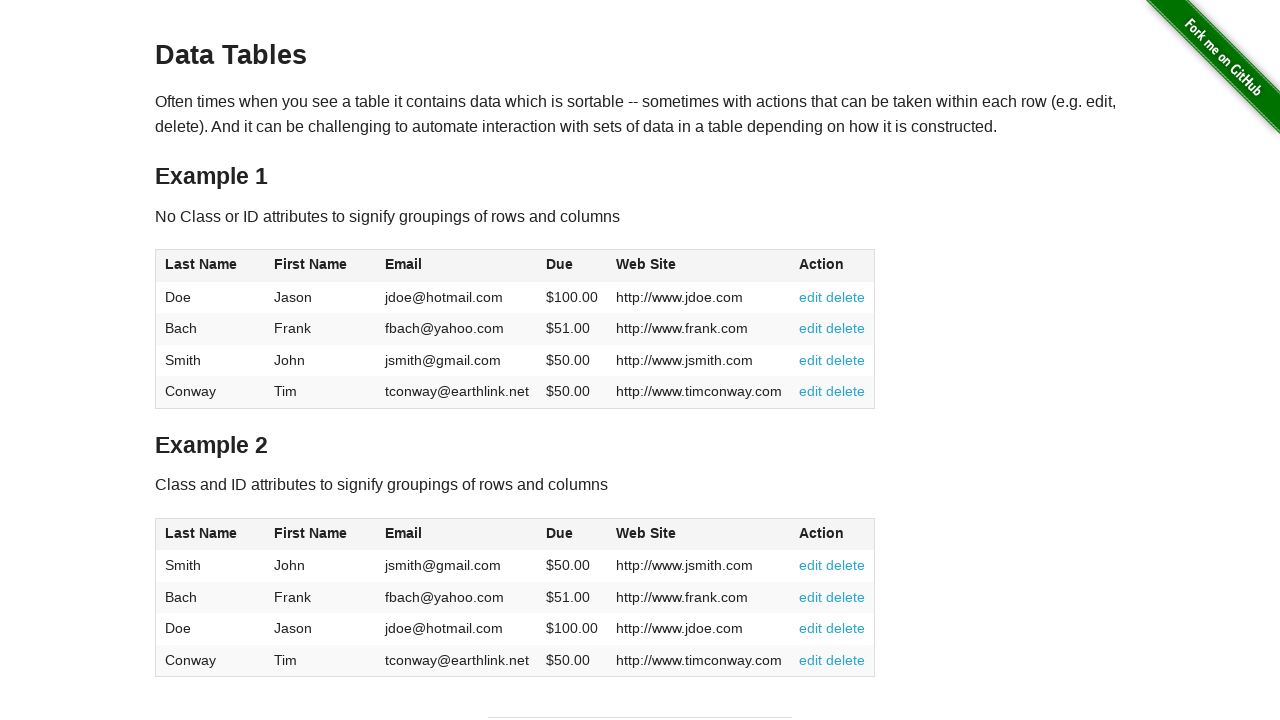